Tests hover functionality by hovering over an avatar element and verifying that additional user information (caption) becomes visible after the hover action.

Starting URL: http://the-internet.herokuapp.com/hovers

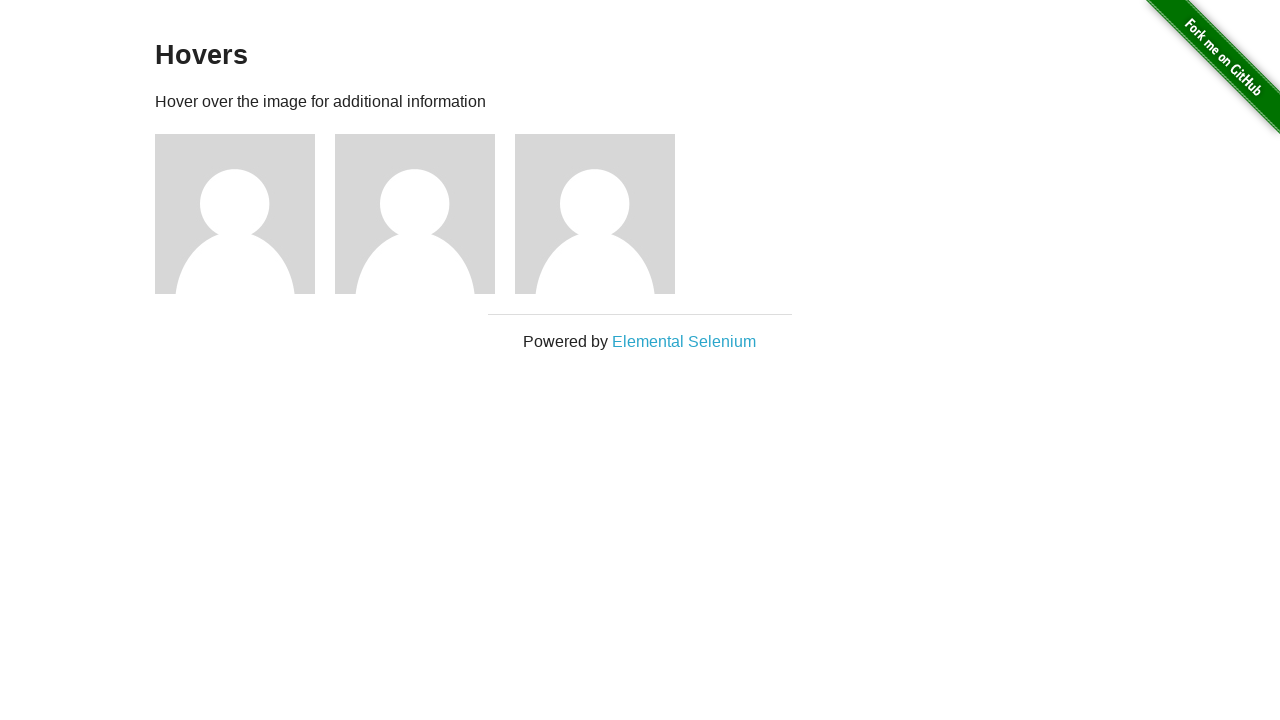

Navigated to hovers page
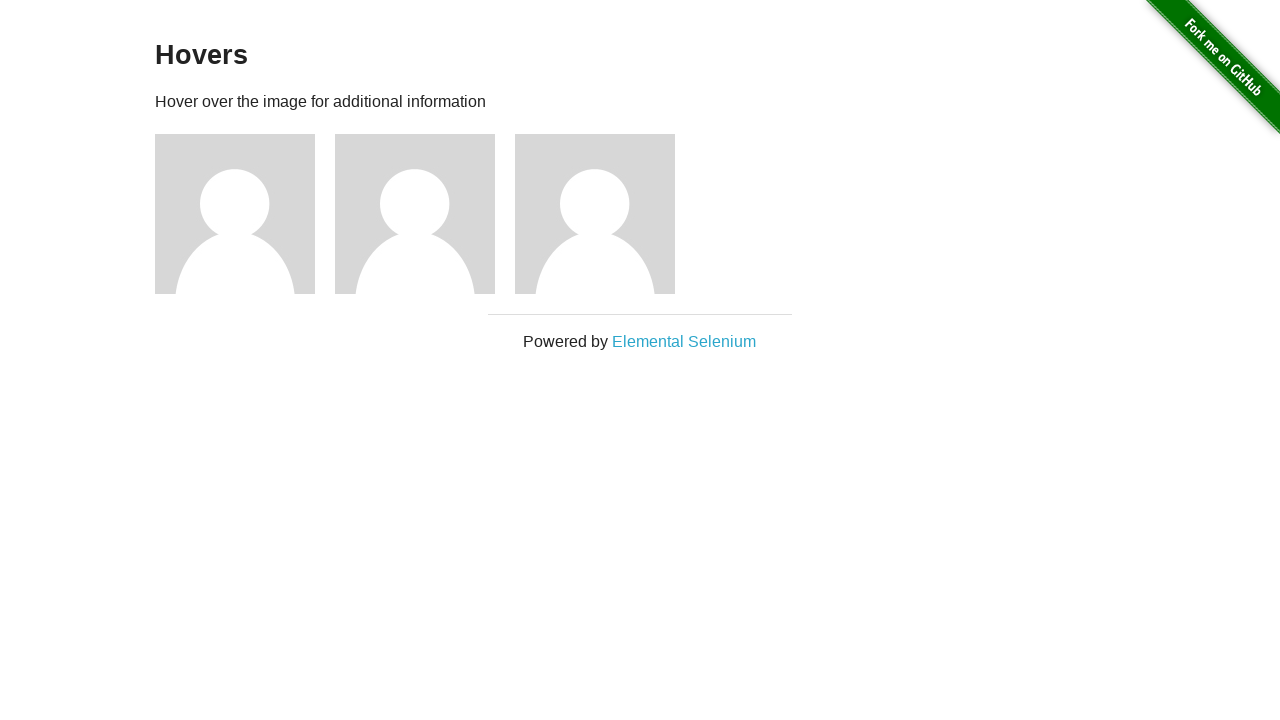

Located first avatar element
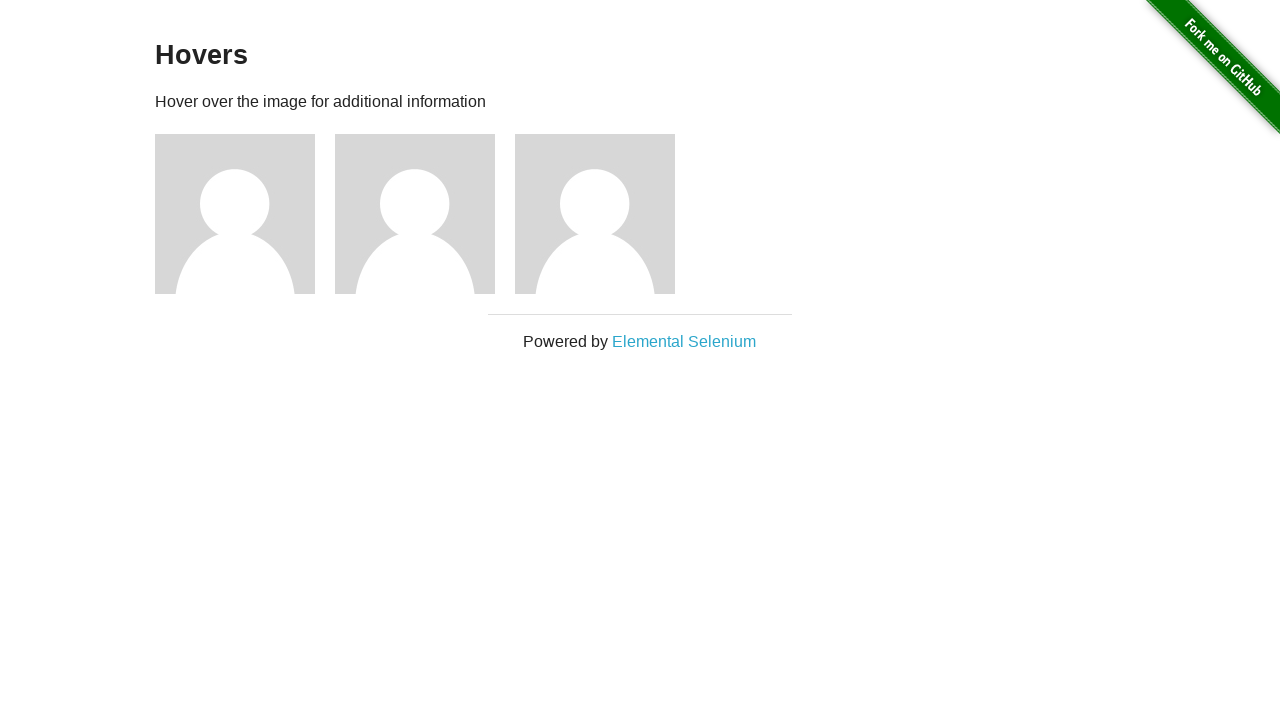

Hovered over avatar element at (245, 214) on .figure >> nth=0
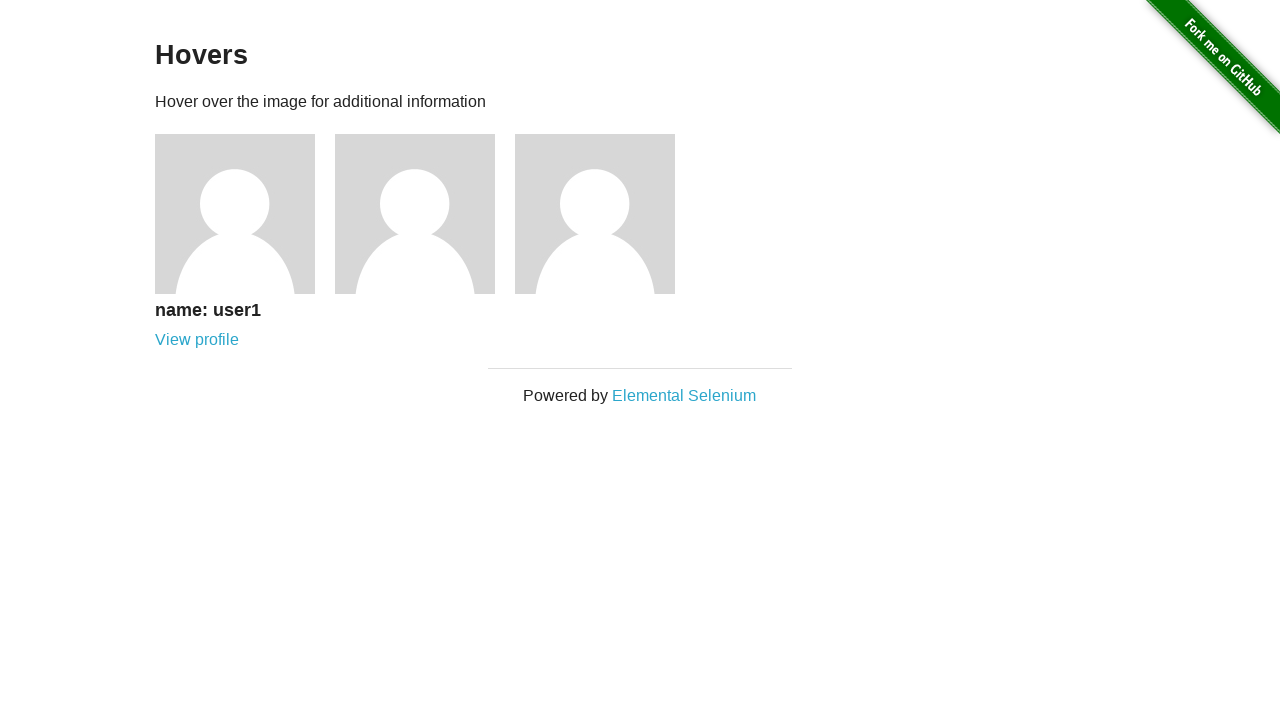

Located caption element
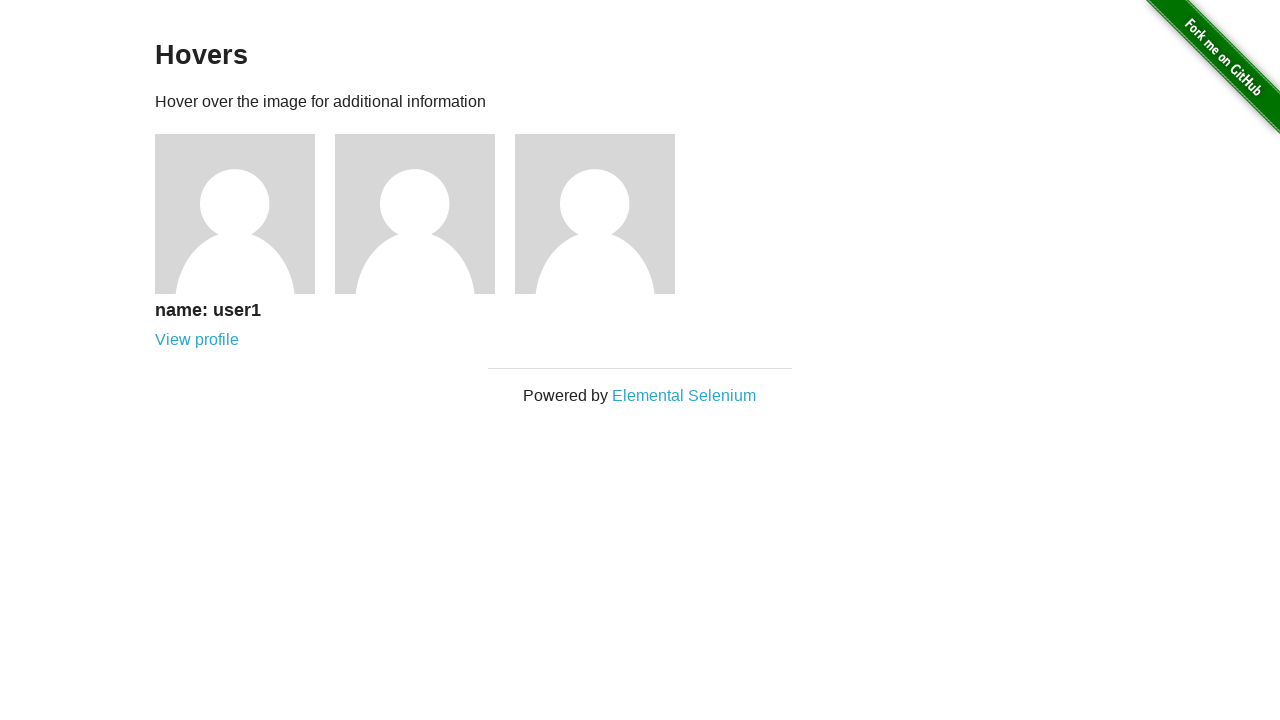

Caption became visible after hover
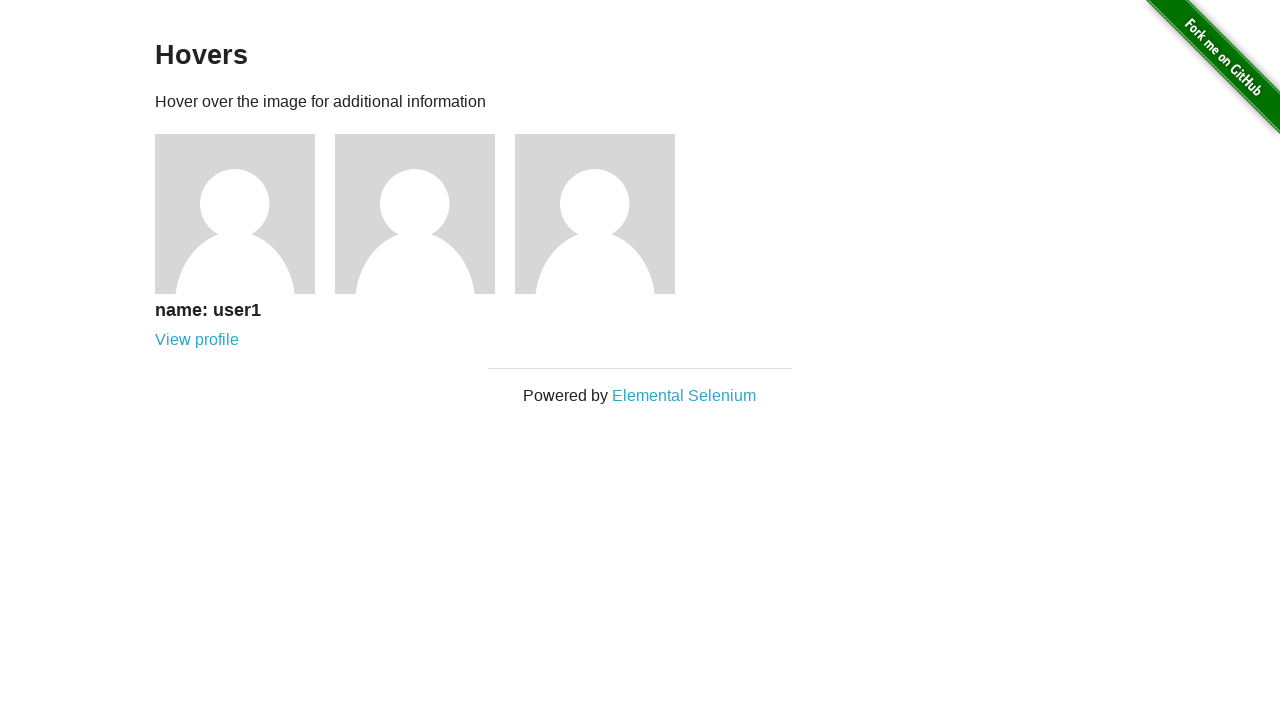

Verified that caption is visible
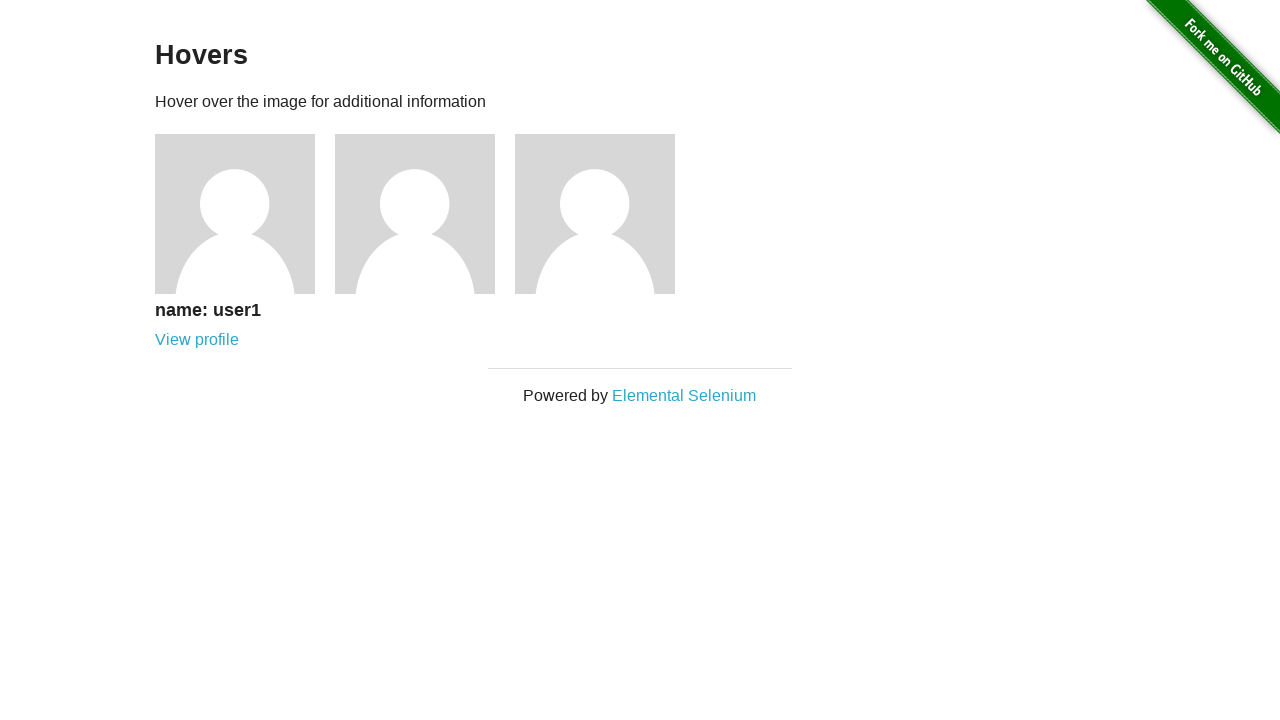

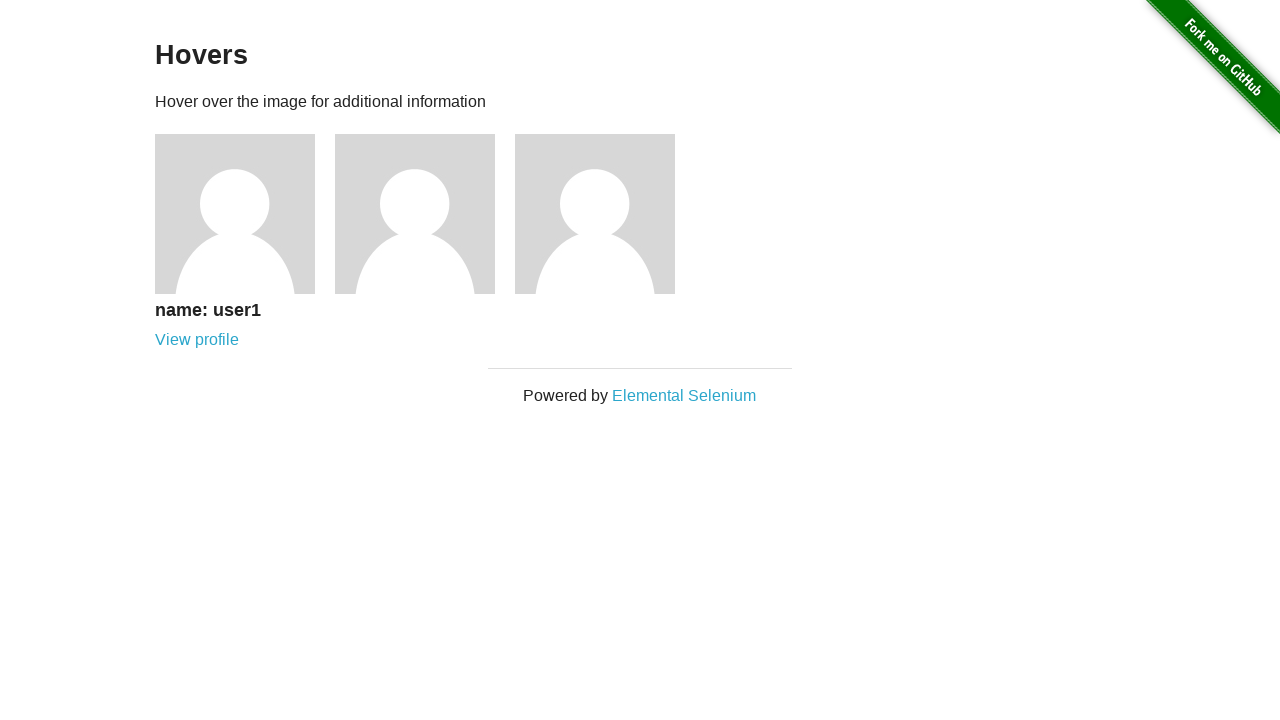